Tests tooltip functionality by hovering over an element within an iframe and retrieving the tooltip text

Starting URL: https://jqueryui.com/tooltip/

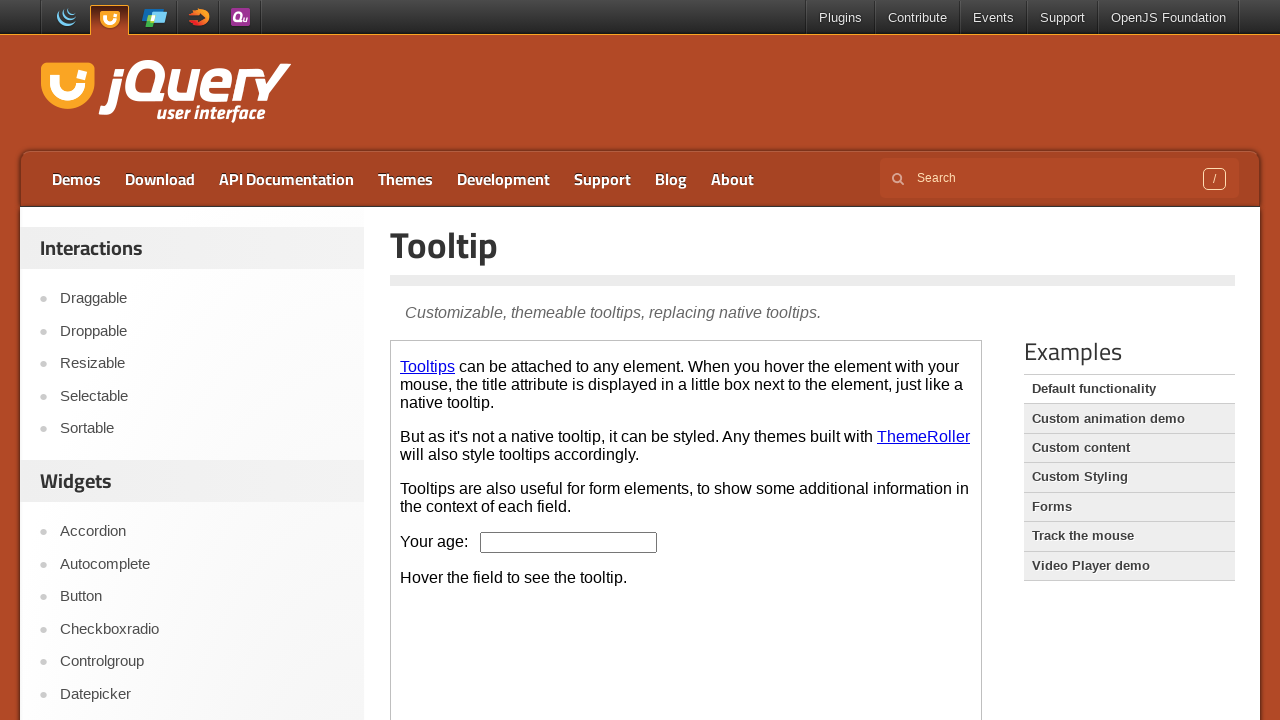

Located the demo-frame iframe
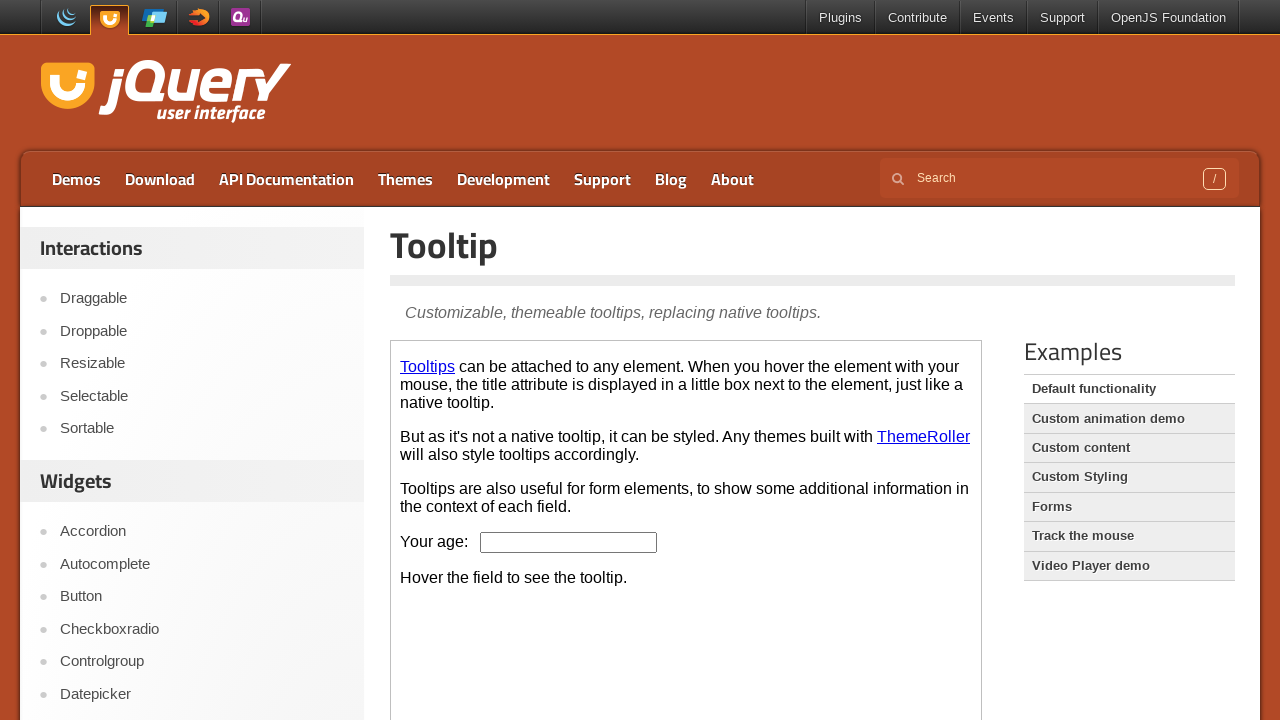

Located the age input box within the iframe
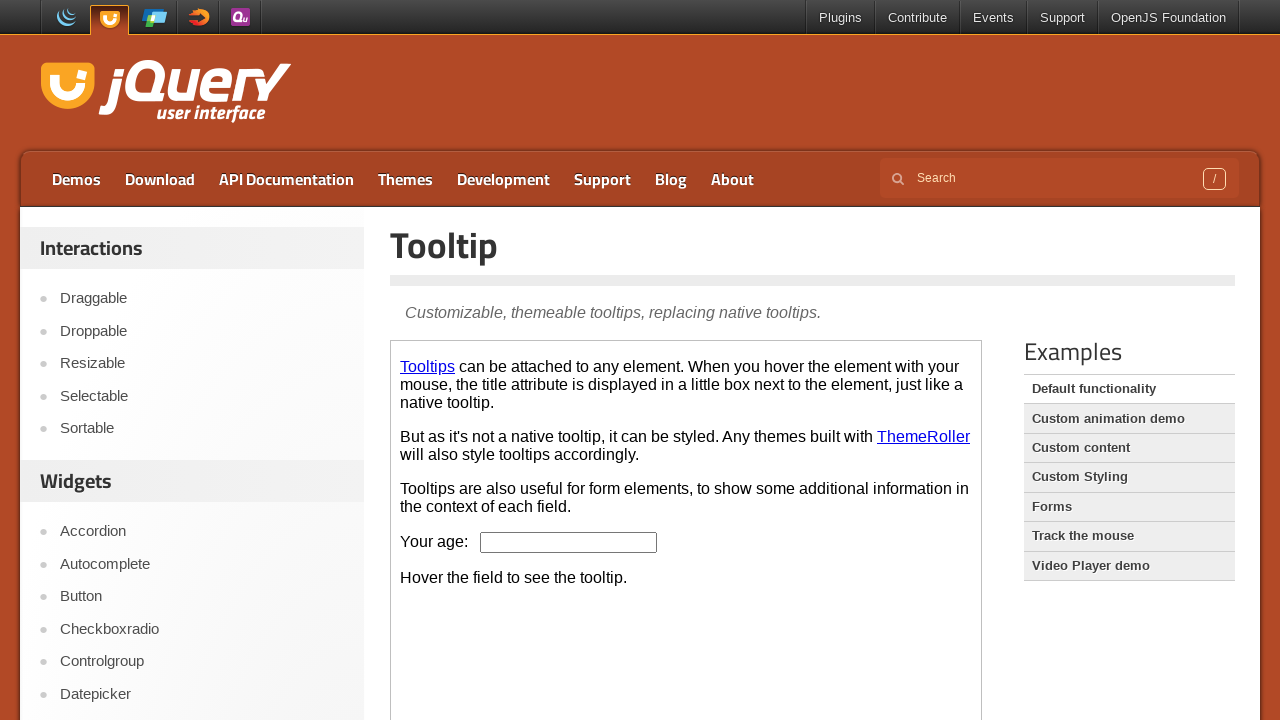

Hovered over the age input box to trigger tooltip at (569, 542) on .demo-frame >> internal:control=enter-frame >> #age
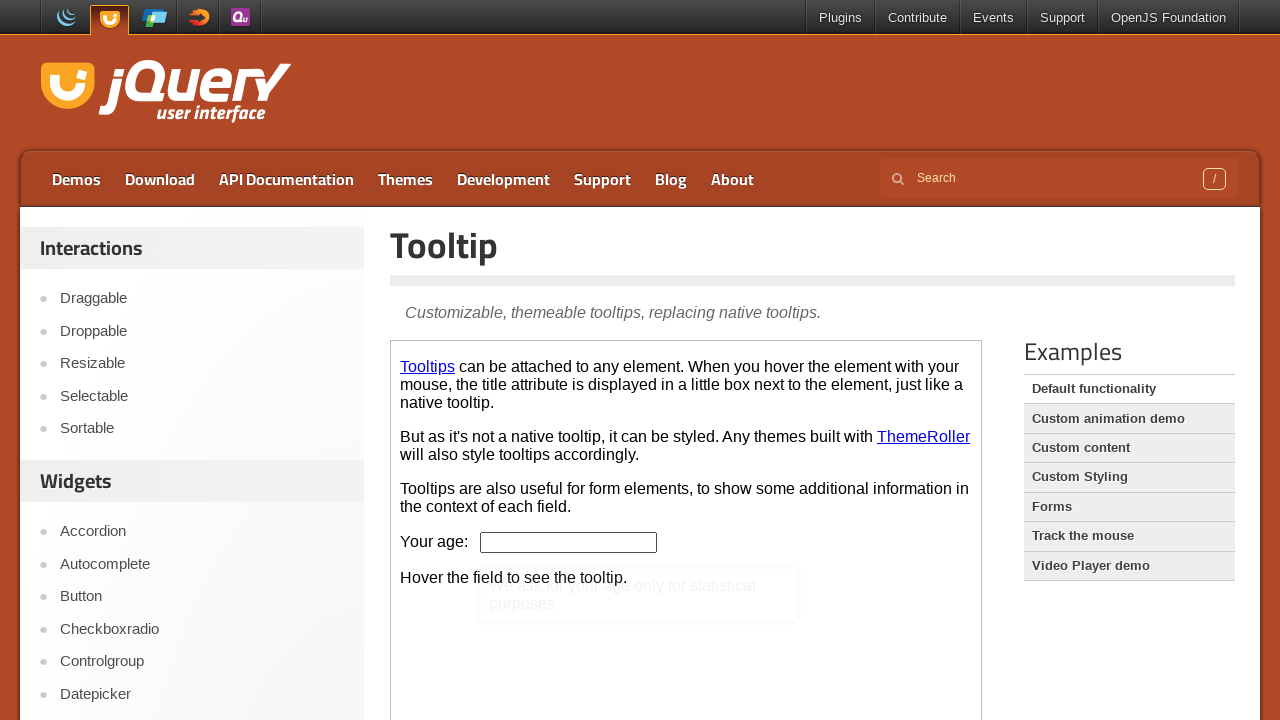

Located the tooltip content element
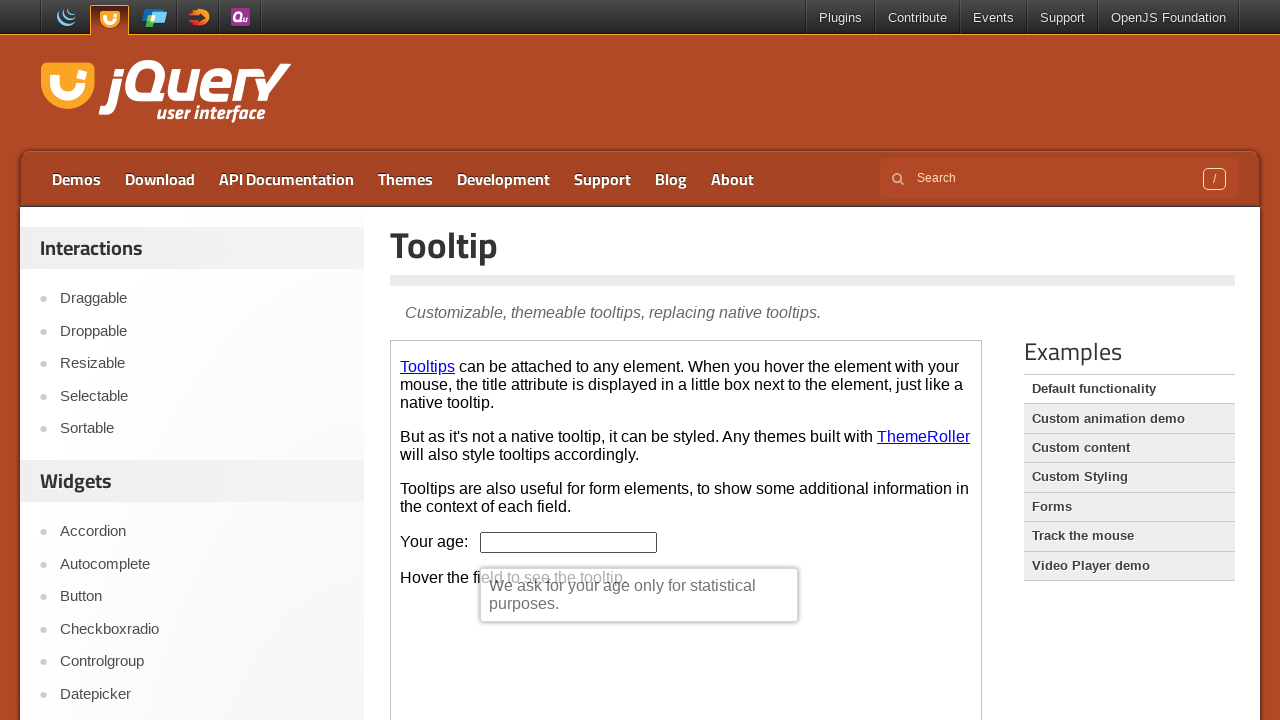

Confirmed the demo-frame iframe is present
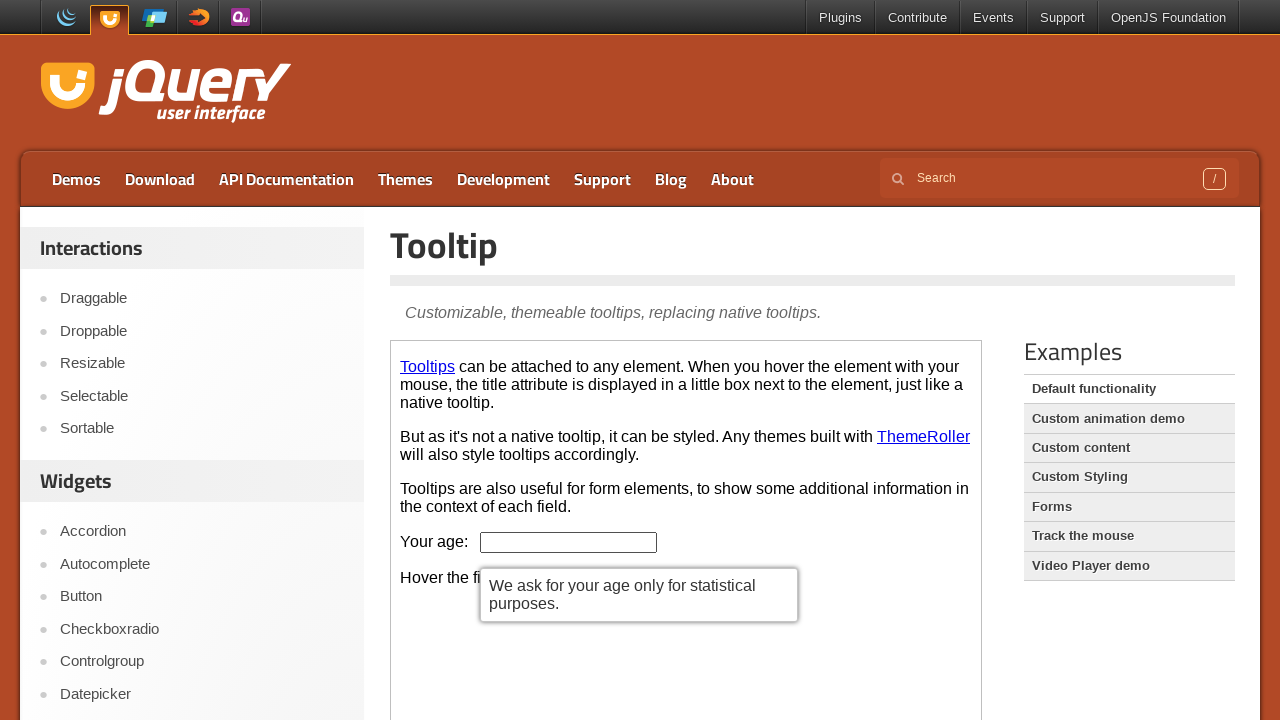

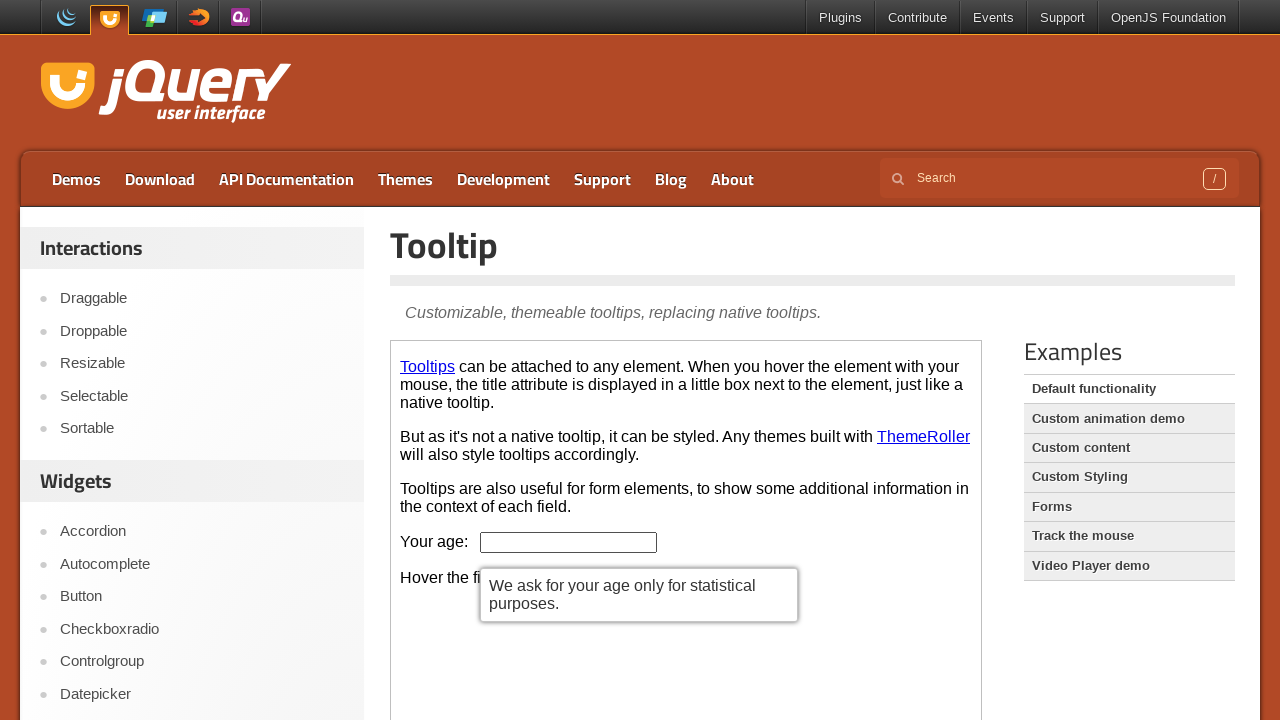